Verifies that clicking the make appointment button shows a login requirement message

Starting URL: https://katalon-demo-cura.herokuapp.com/

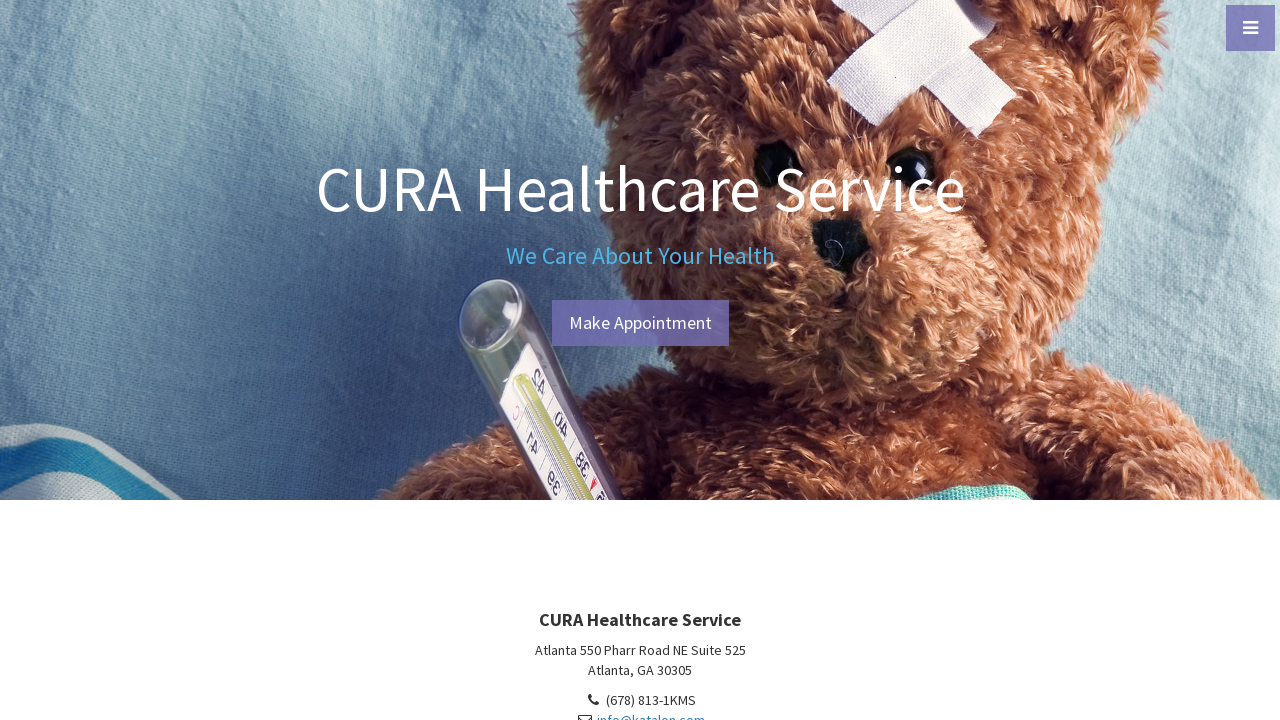

Navigated to CURA healthcare appointment demo site
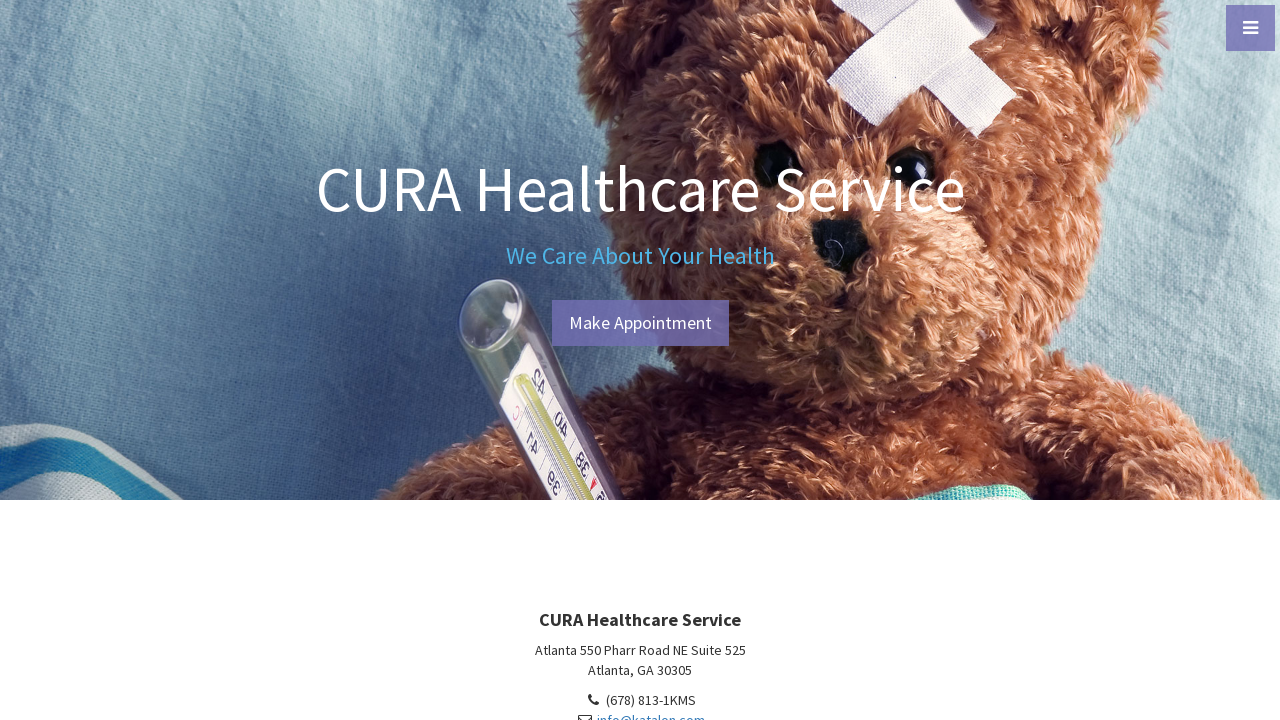

Clicked make appointment button at (640, 323) on #btn-make-appointment
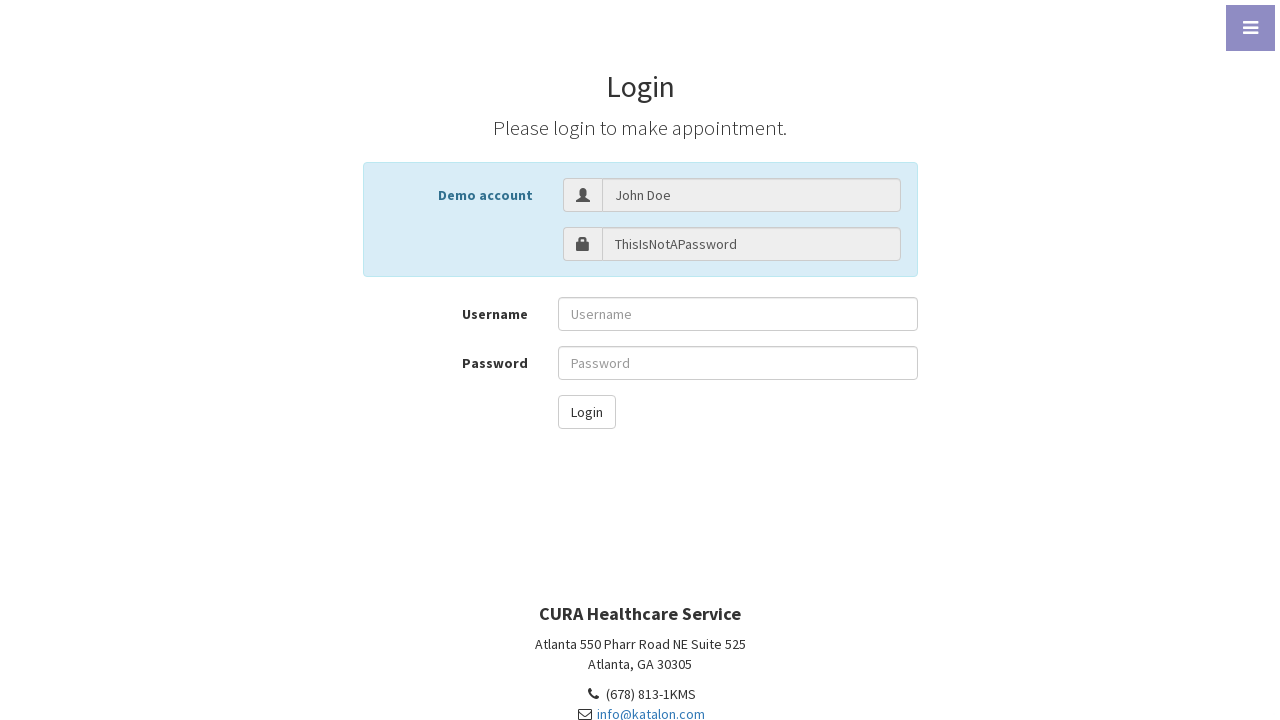

Login requirement message appeared
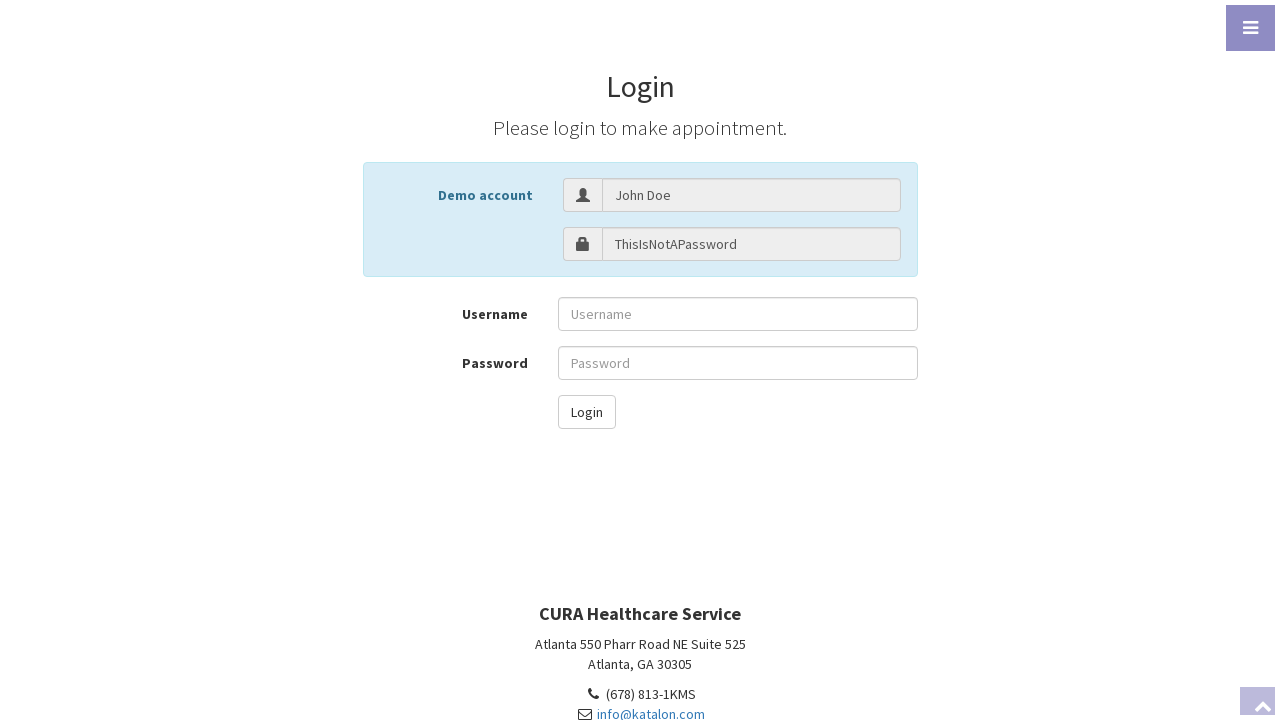

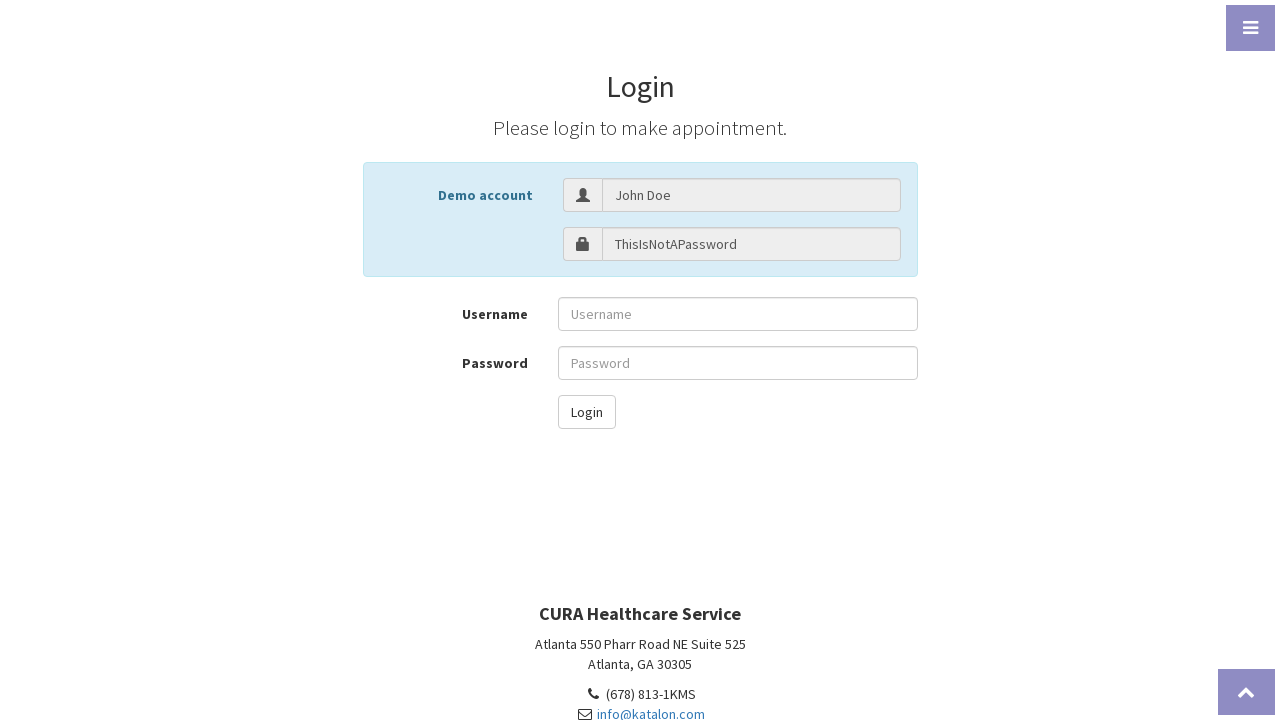